Tests number input field functionality by entering a value, clearing the field, and entering a new value to verify input and clear operations work correctly.

Starting URL: http://the-internet.herokuapp.com/inputs

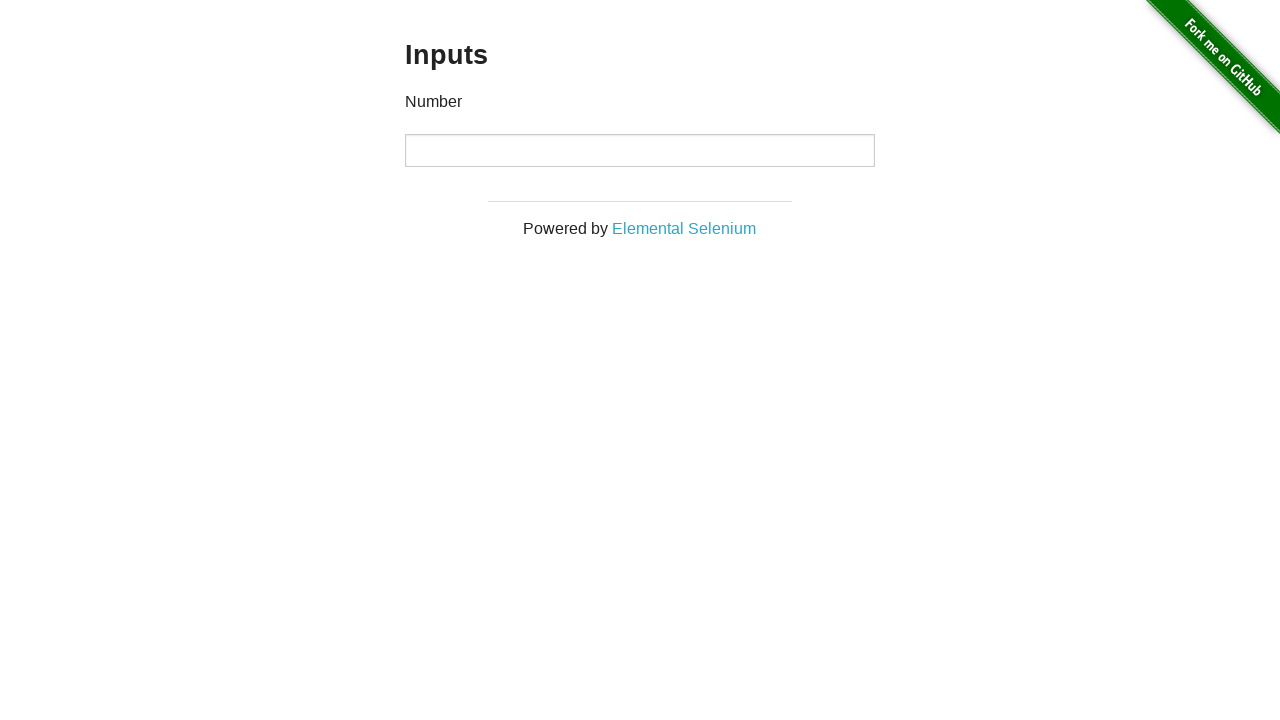

Entered initial value '1000' into number input field on input[type='number']
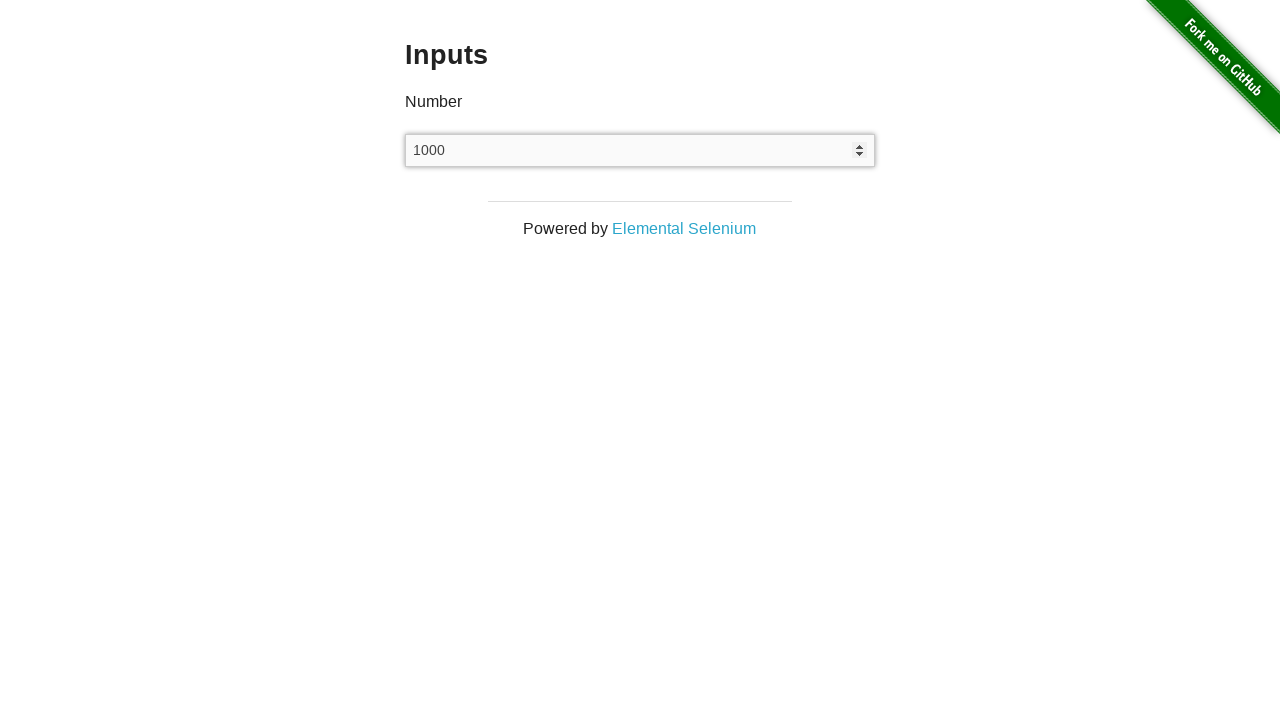

Cleared the number input field on input[type='number']
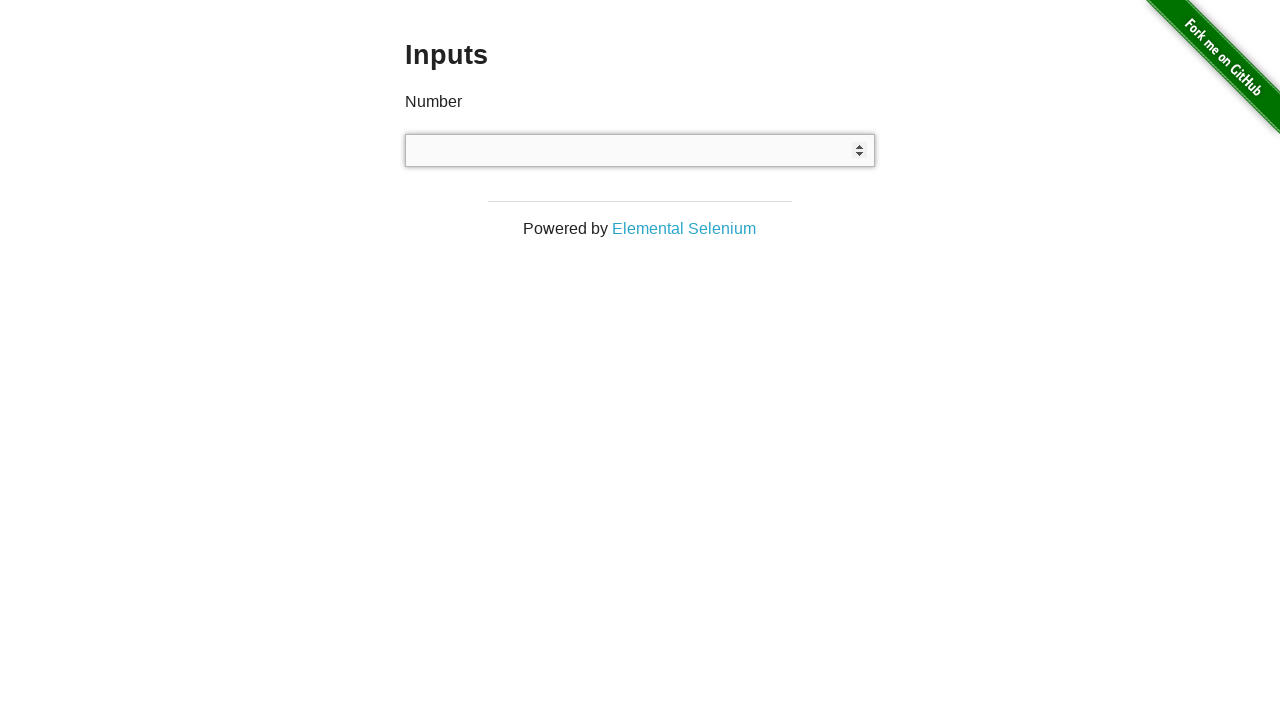

Entered new value '999' into number input field on input[type='number']
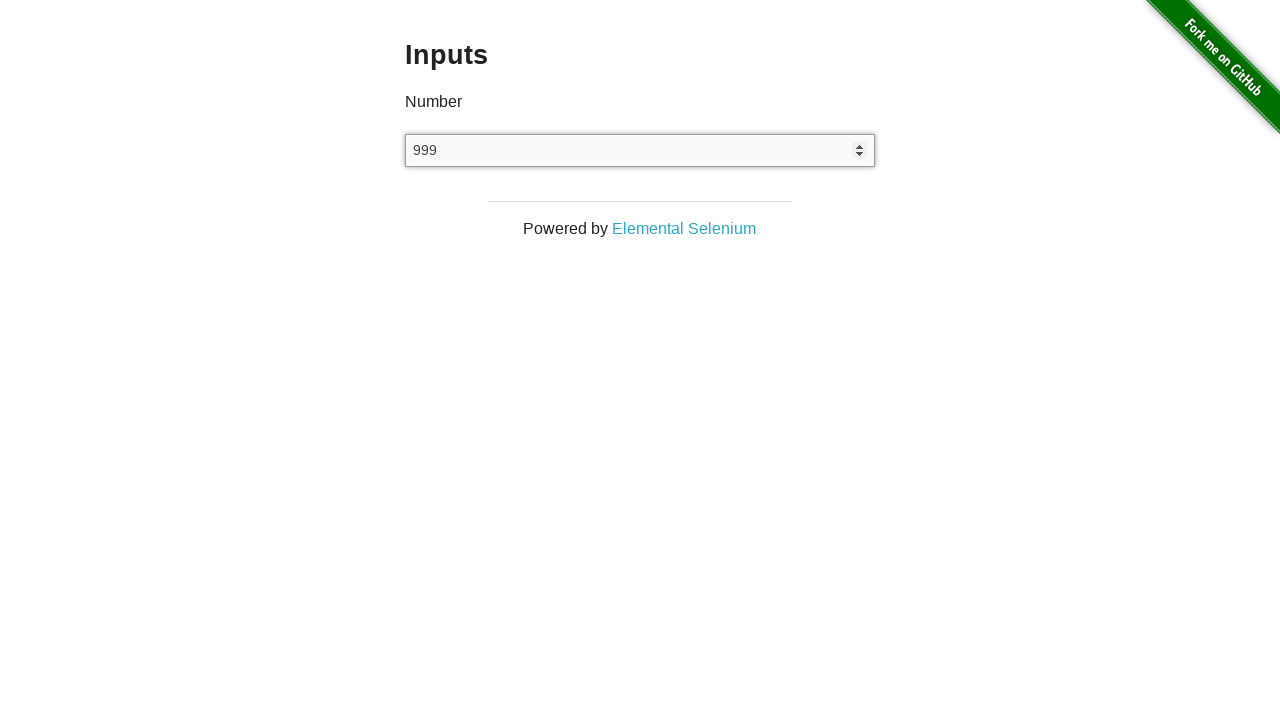

Verified that input field contains the value '999'
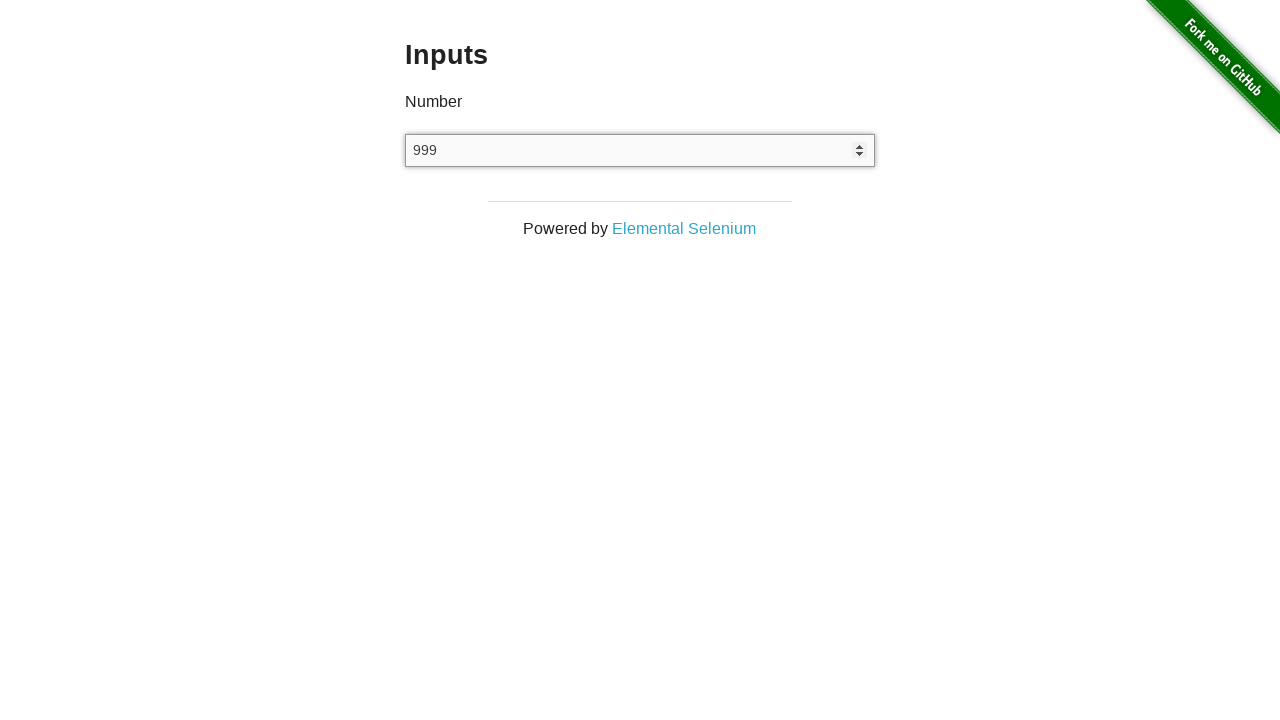

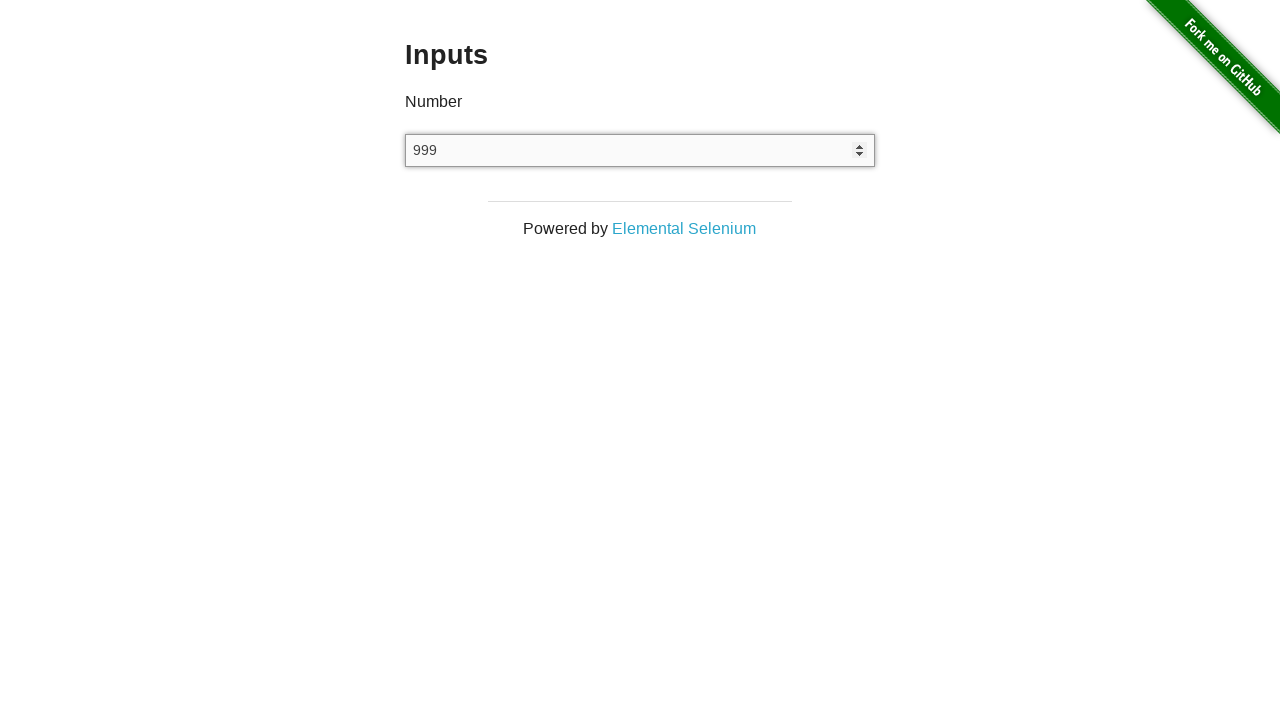